Tests DuckDuckGo search functionality by entering a search query "LambdaTest" and submitting it, then verifying the page title contains the expected search results.

Starting URL: https://duckduckgo.com

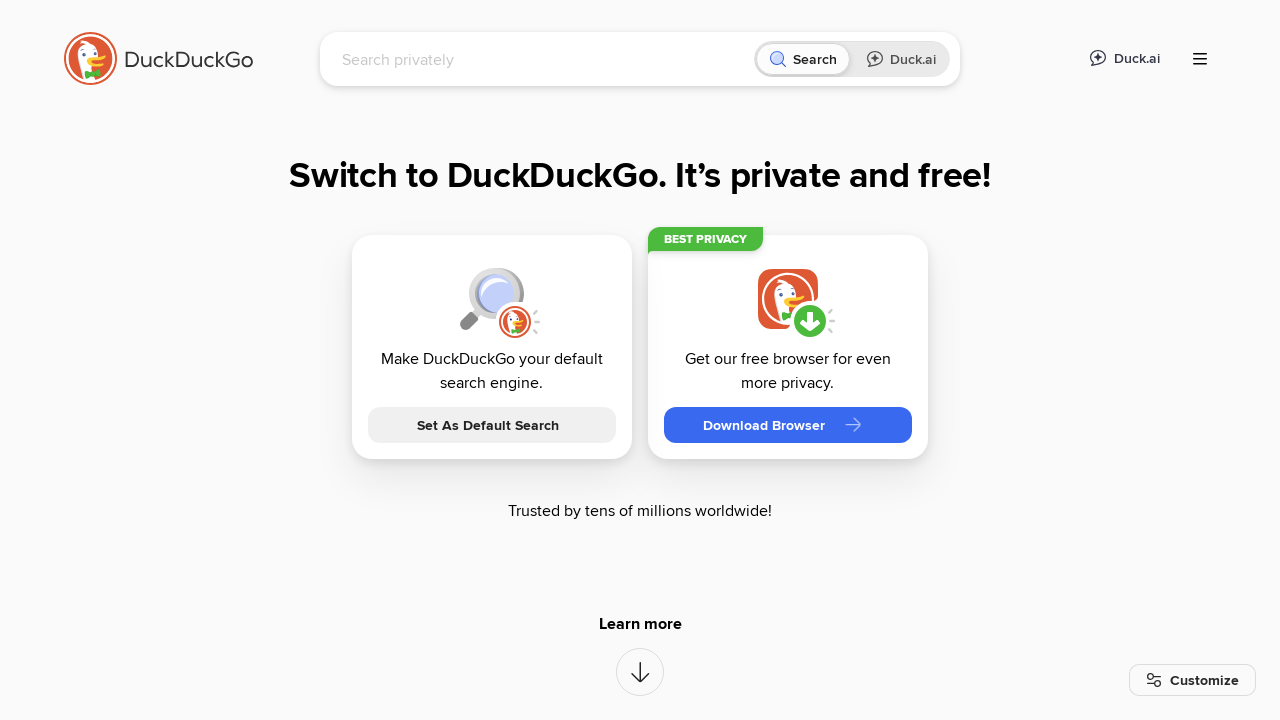

Clicked on the search input field at (544, 59) on [name='q']
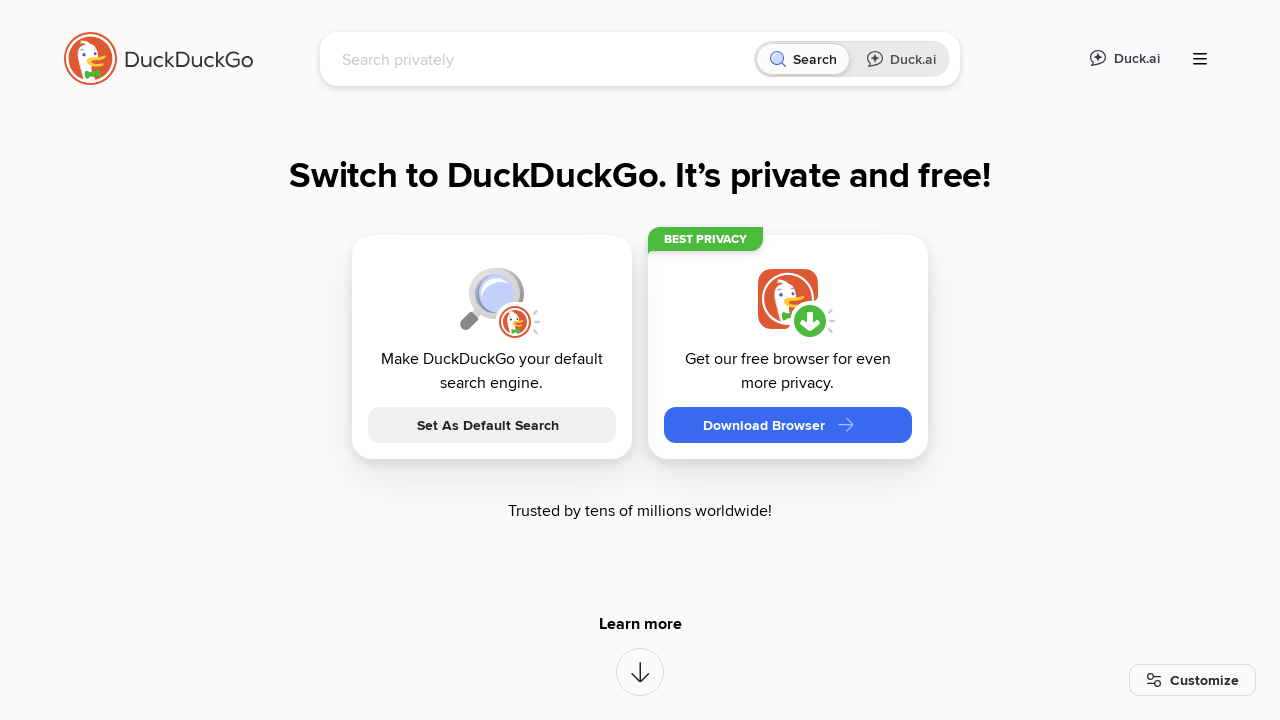

Typed 'LambdaTest' into the search field on [name='q']
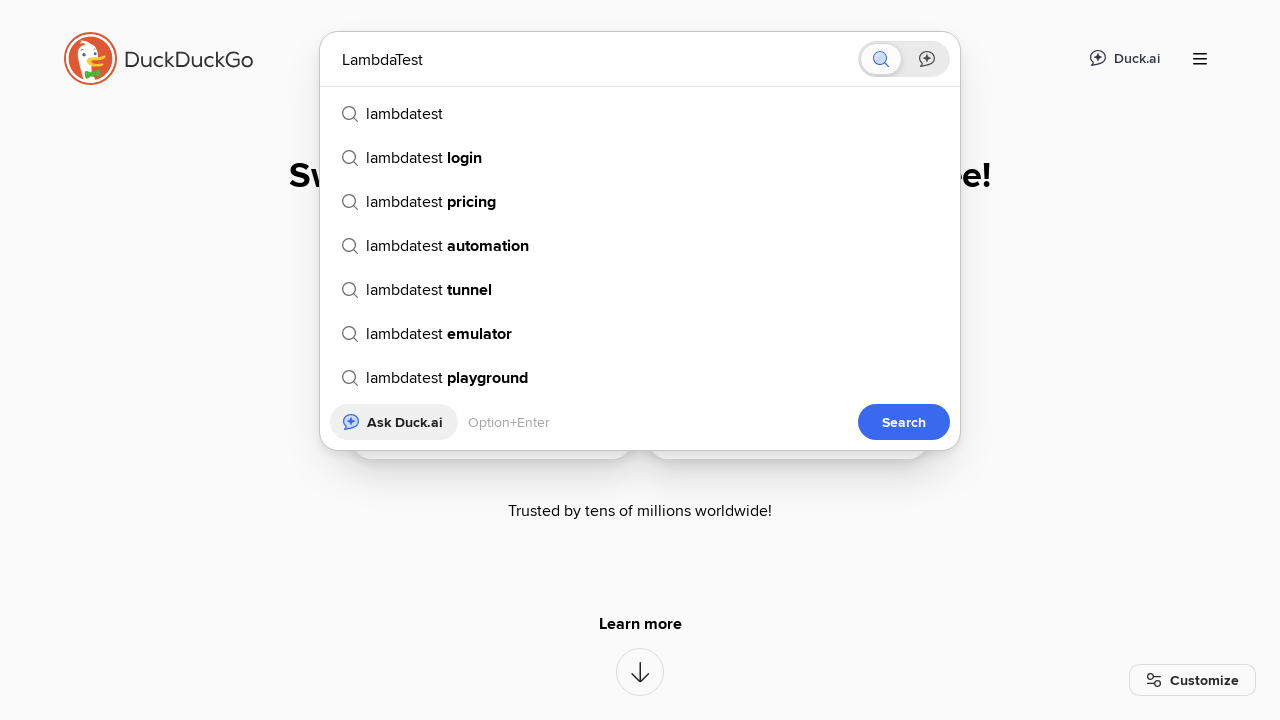

Pressed Enter to submit the search query on [name='q']
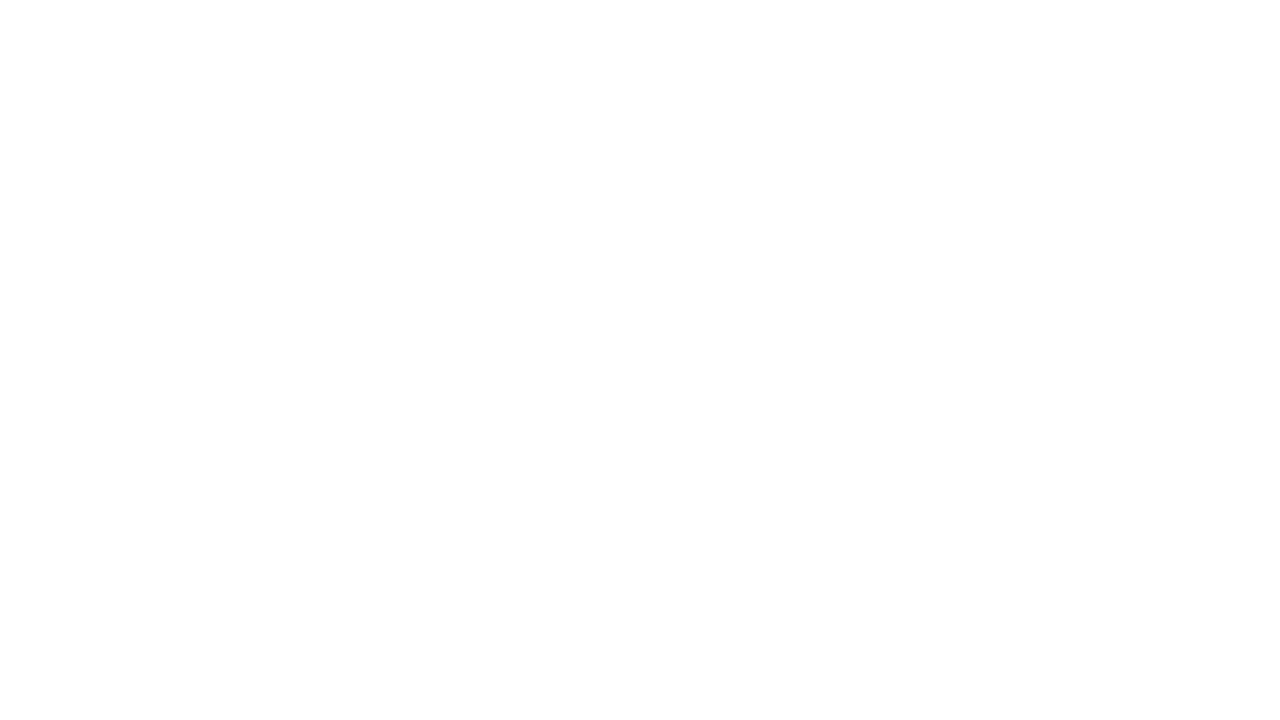

Waited for search results page to load completely
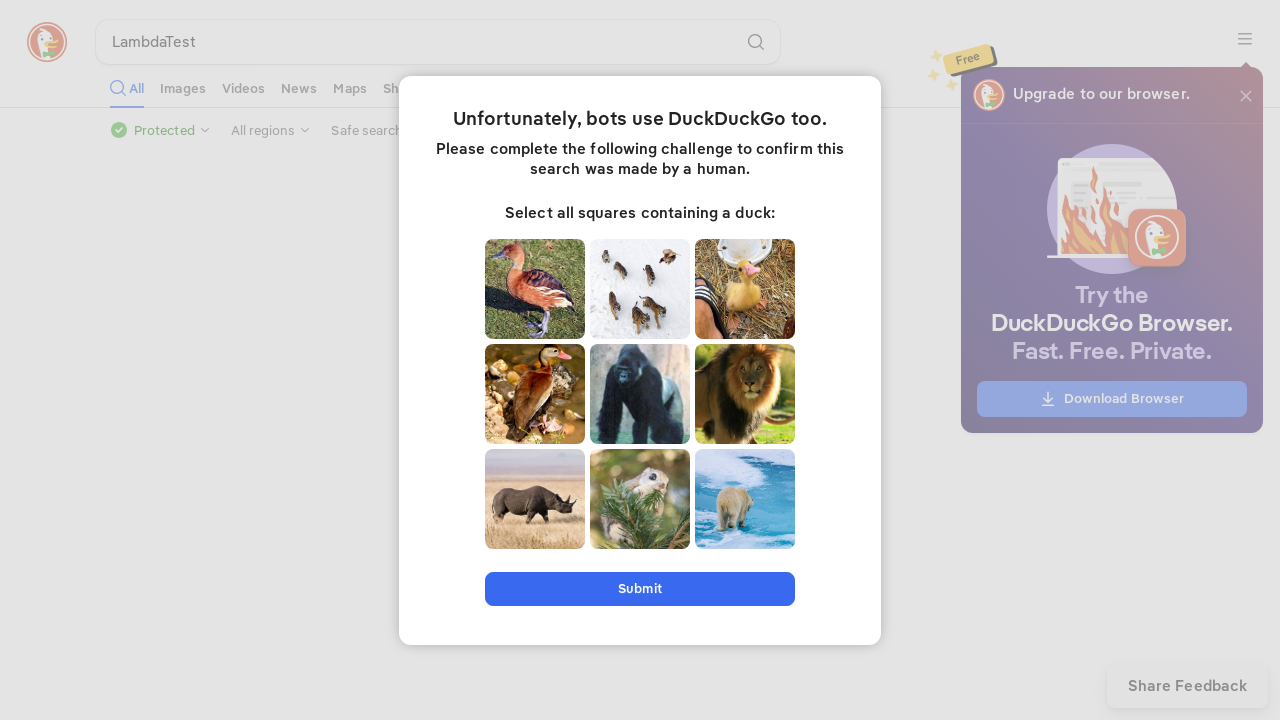

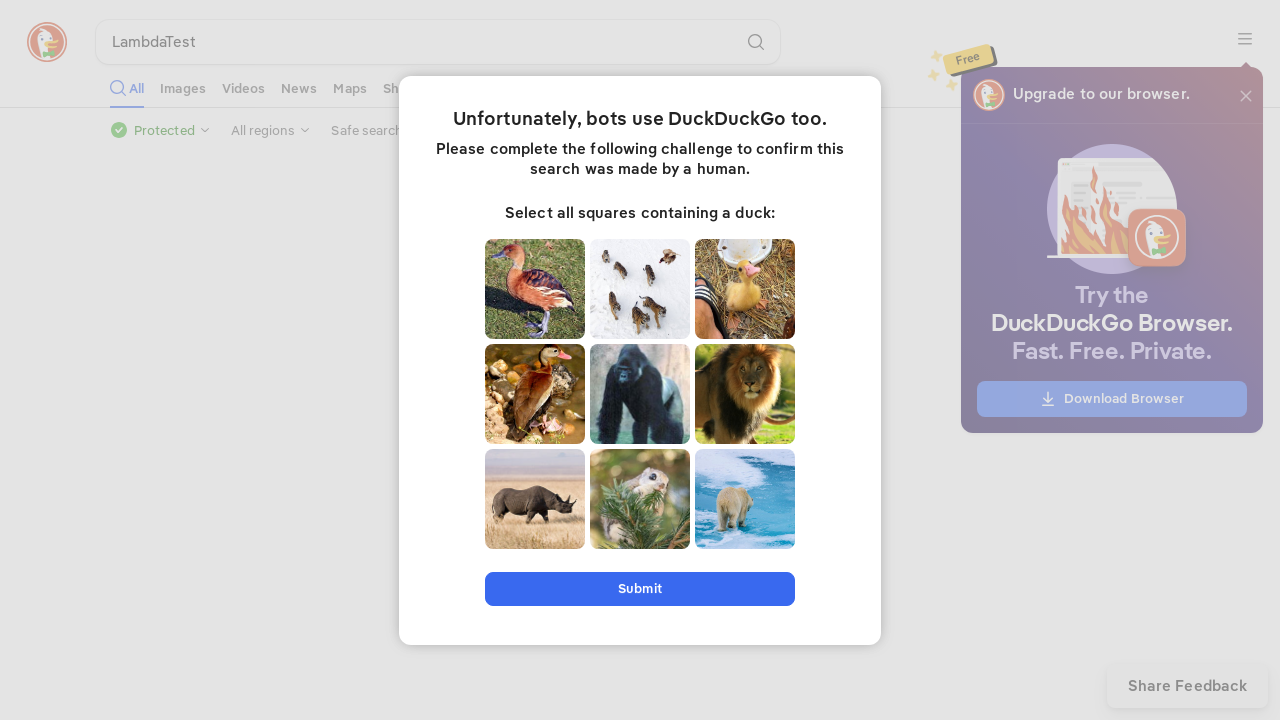